Tests JavaScript alert handling by triggering three different types of alerts (simple alert, confirm dialog, and prompt dialog) and interacting with each one appropriately

Starting URL: https://the-internet.herokuapp.com/javascript_alerts

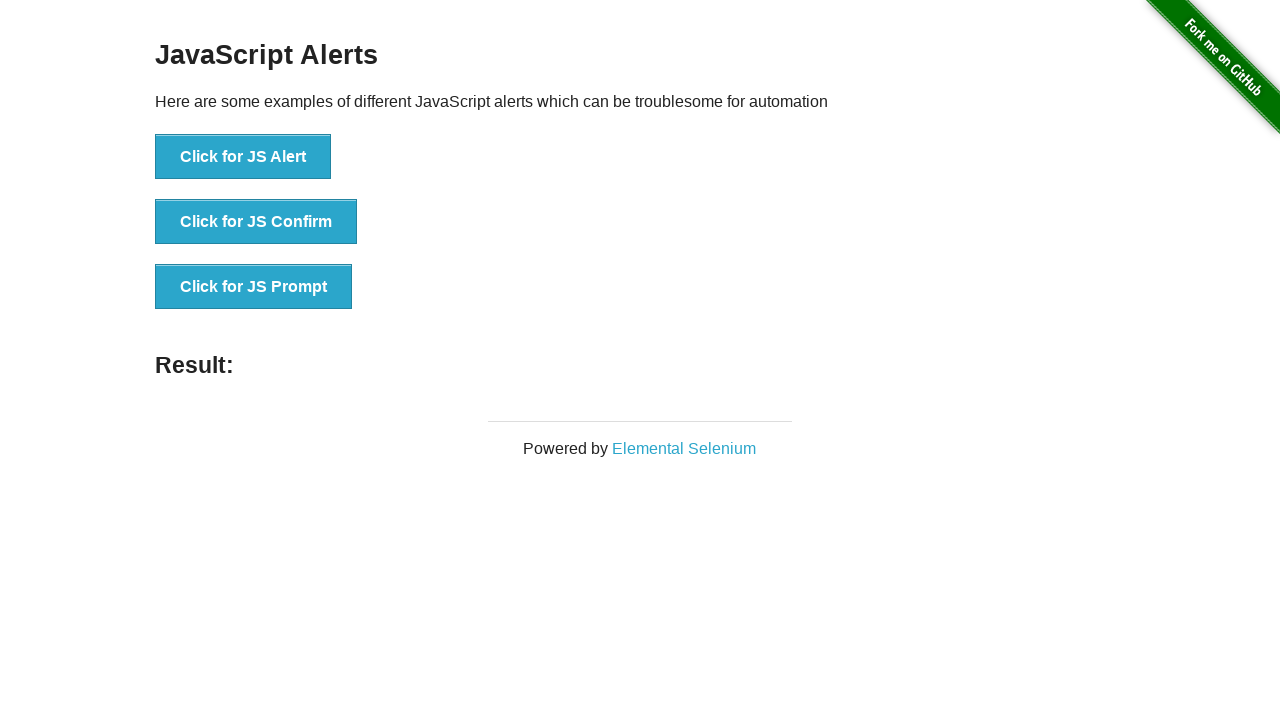

Navigated to JavaScript alerts test page
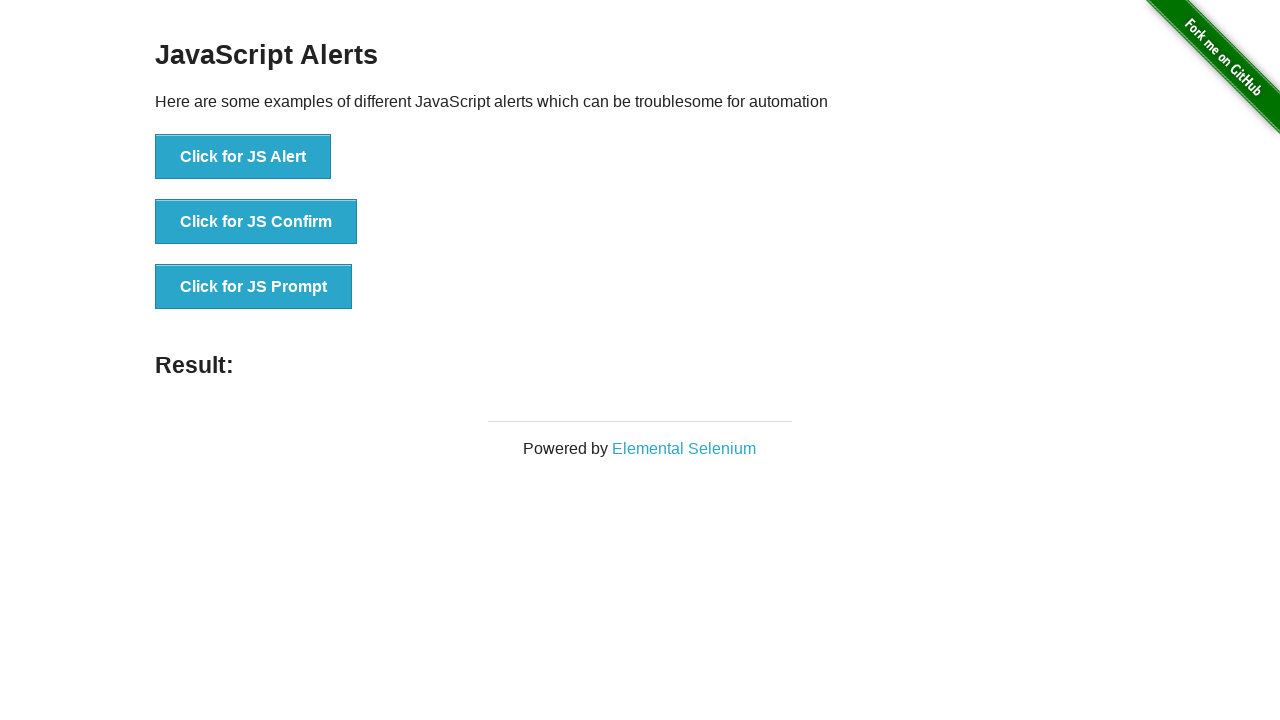

Clicked first button to trigger simple alert at (243, 157) on xpath=//*[@id='content']/div/ul/li[1]/button
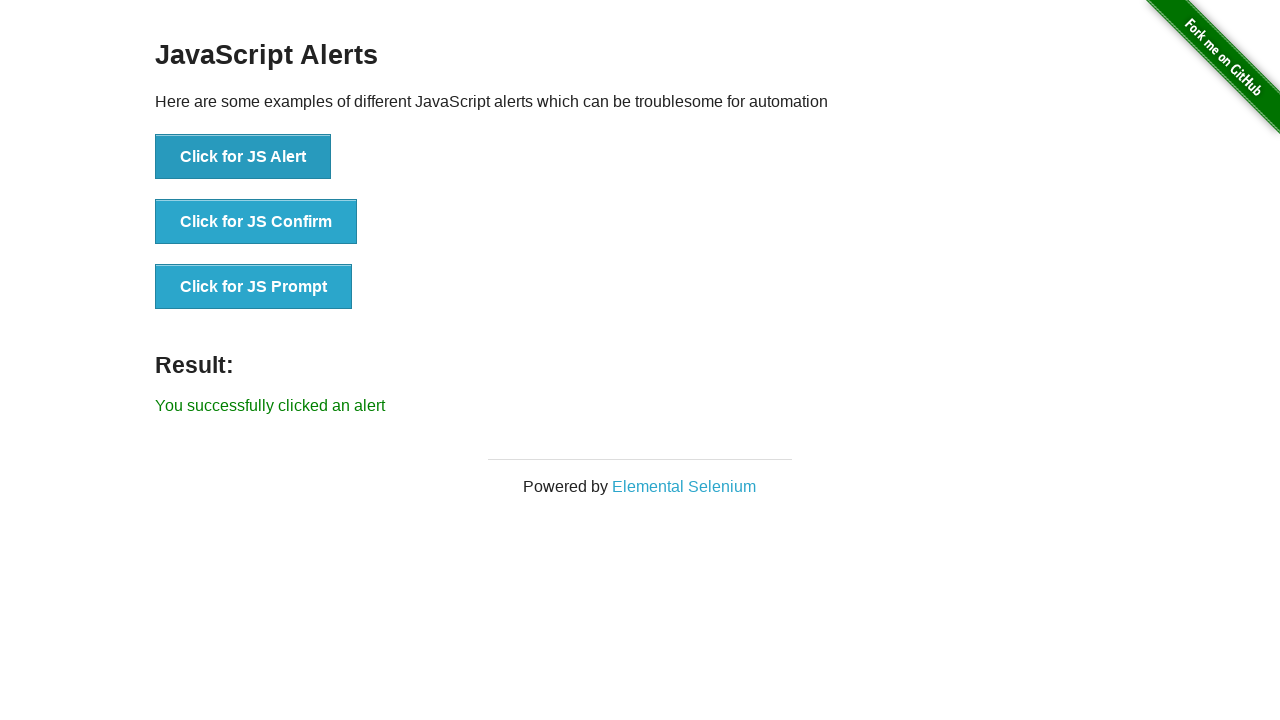

Clicked first button again and accepted the simple alert at (243, 157) on xpath=//*[@id='content']/div/ul/li[1]/button
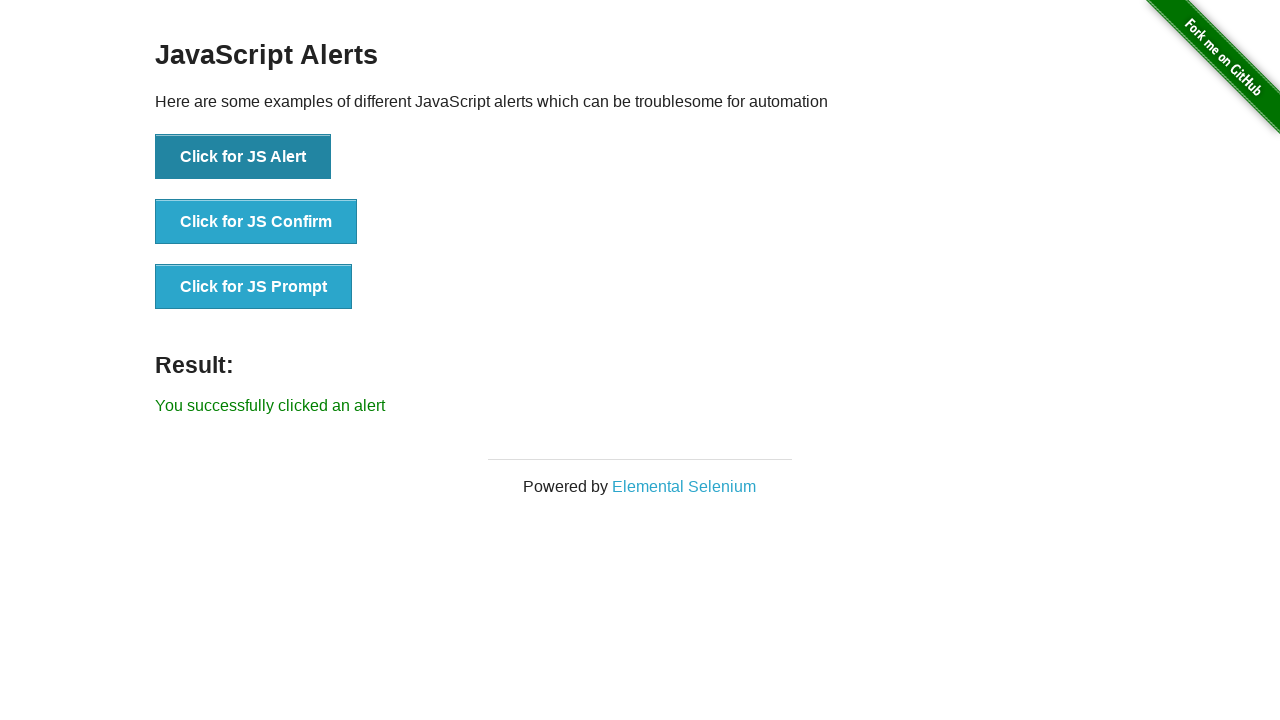

Clicked second button and dismissed the confirm dialog at (256, 222) on xpath=//*[@id='content']/div/ul/li[2]/button
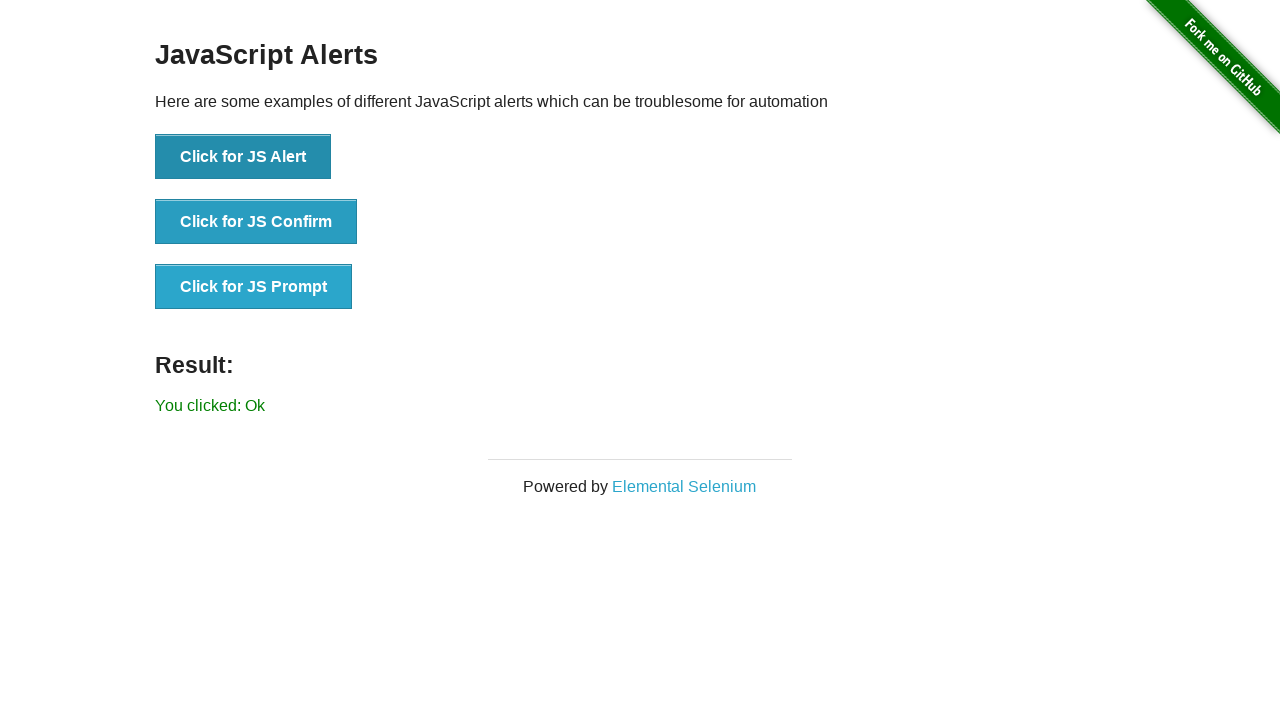

Clicked third button and accepted the prompt dialog with text 'meenu' at (254, 287) on xpath=//*[@id='content']/div/ul/li[3]/button
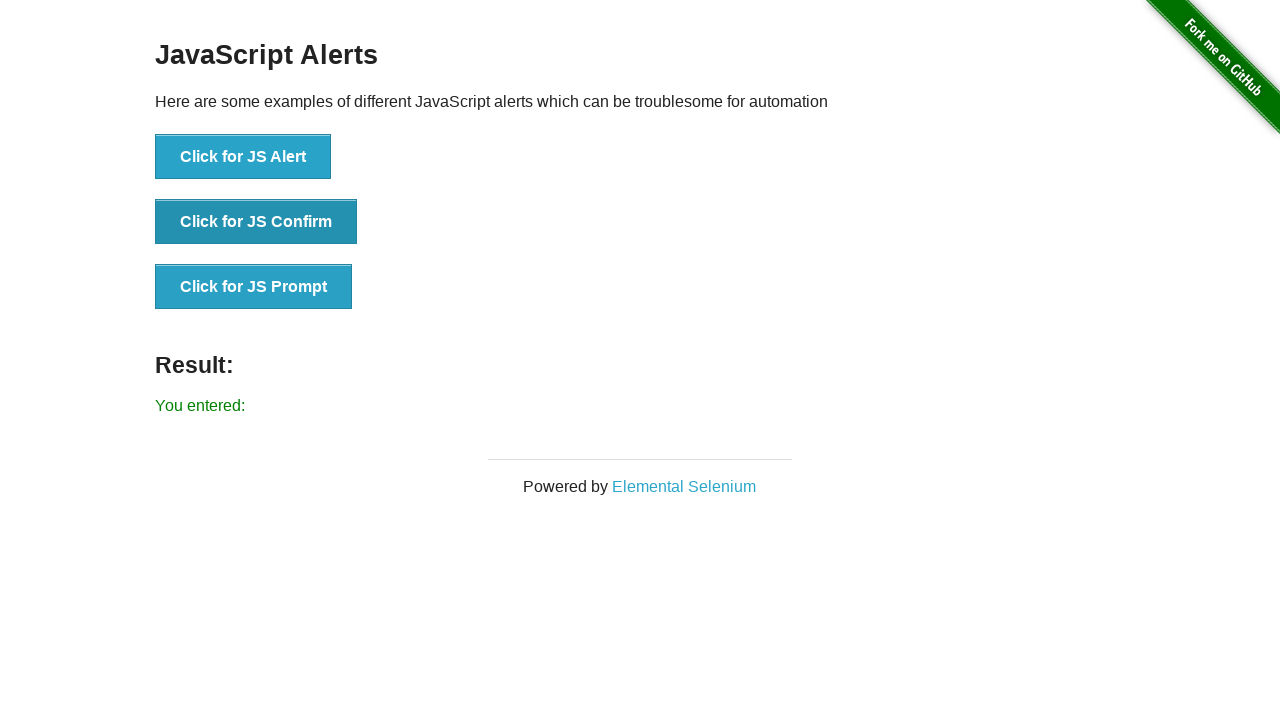

Result message displayed after prompt dialog interaction
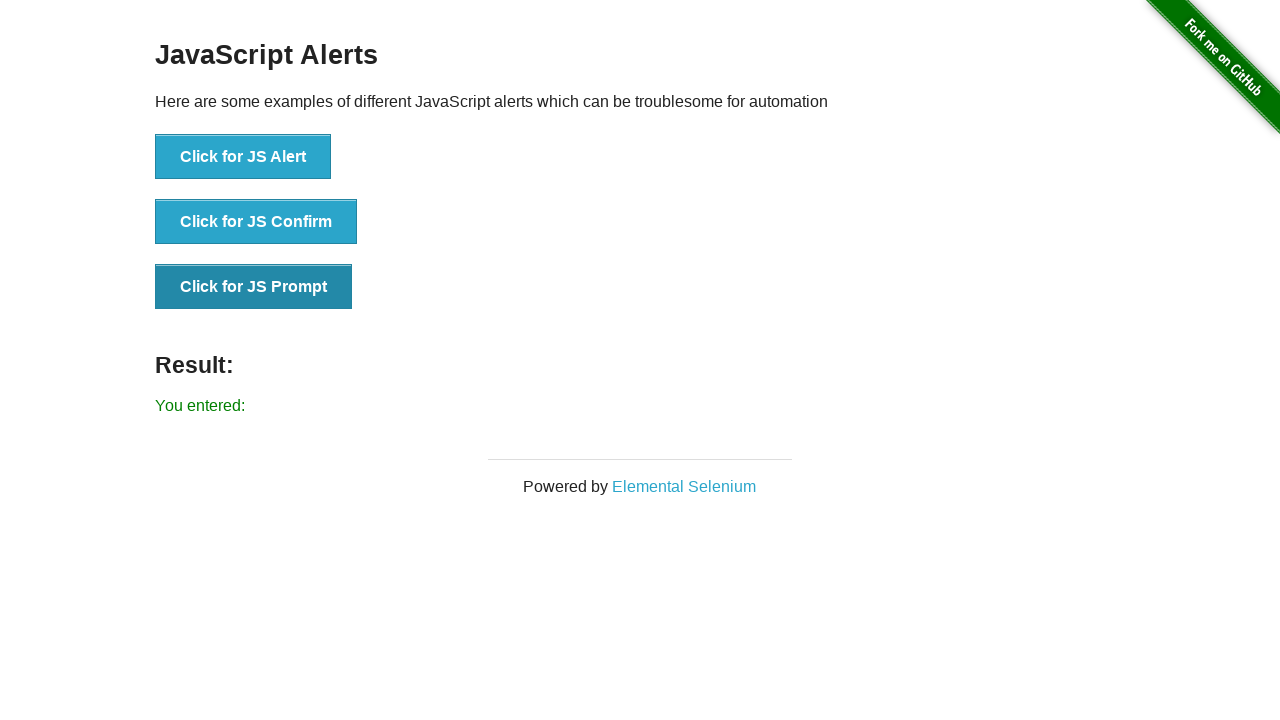

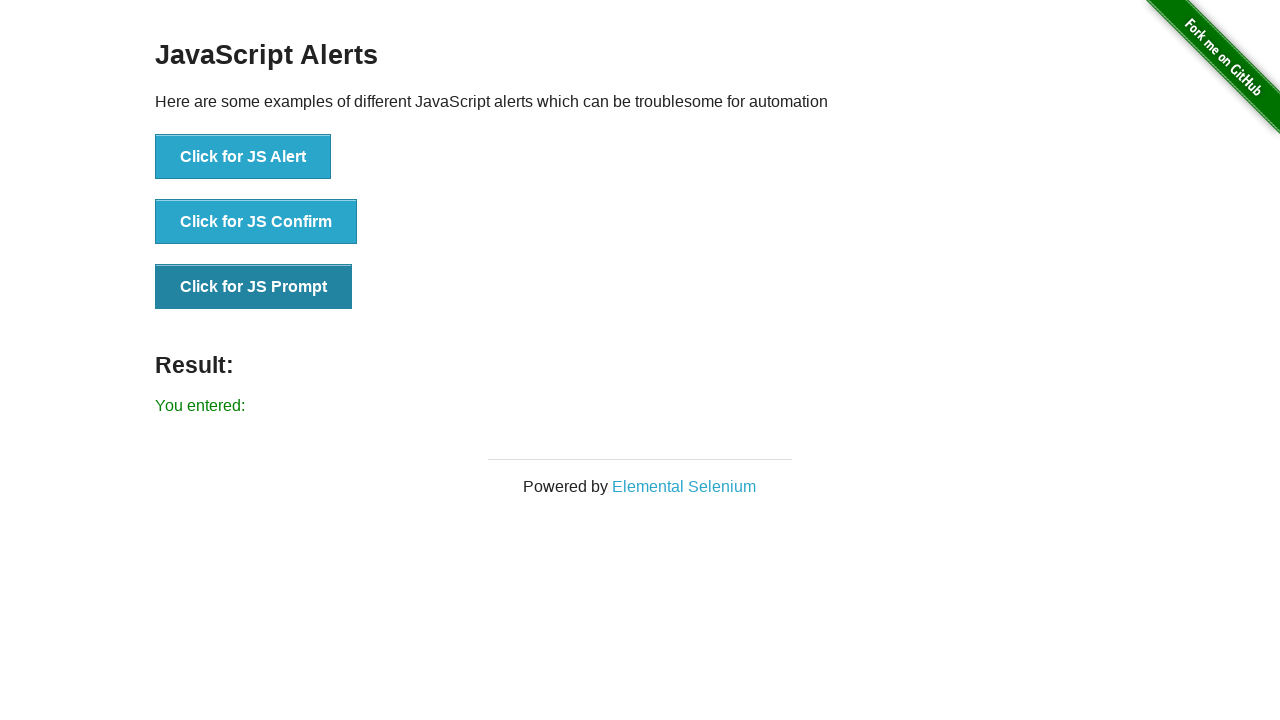